Tests working with multiple browser windows by clicking a link that opens a new window, then switching between the original and new windows to verify their titles.

Starting URL: https://the-internet.herokuapp.com/windows

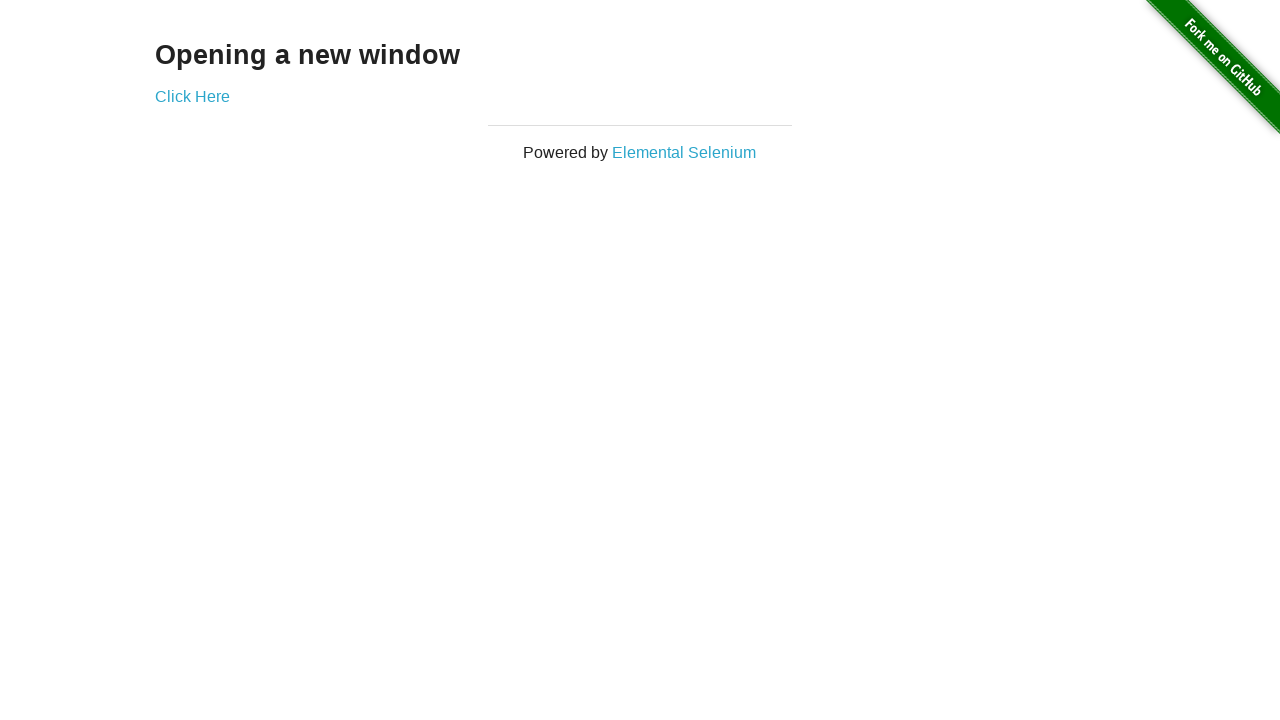

Clicked link to open new window at (192, 96) on .example a
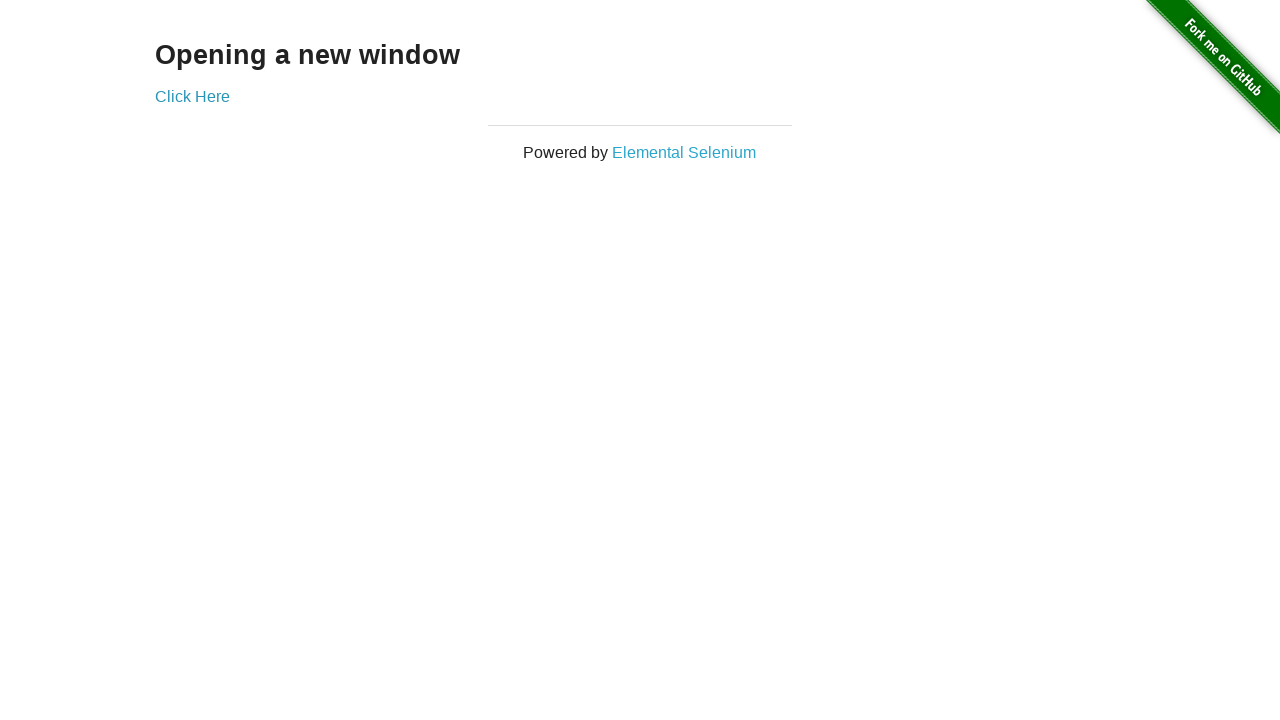

Clicked link and new window opened at (192, 96) on .example a
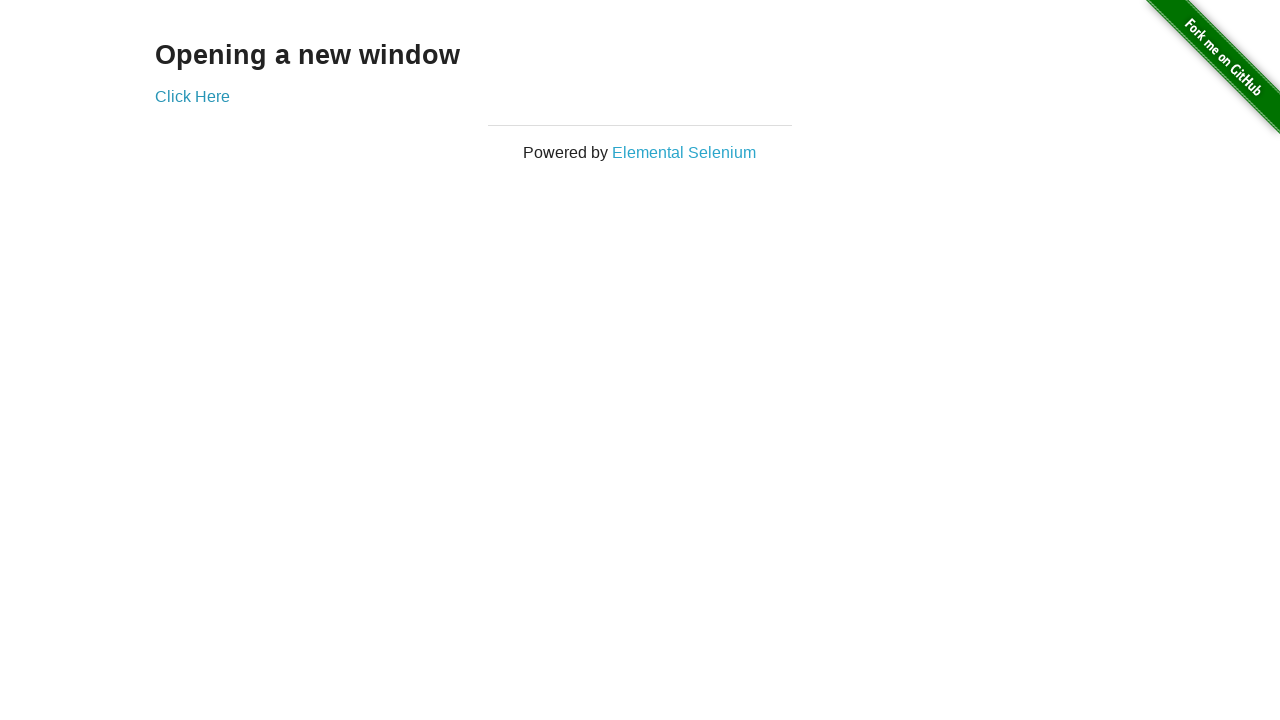

Captured new window reference
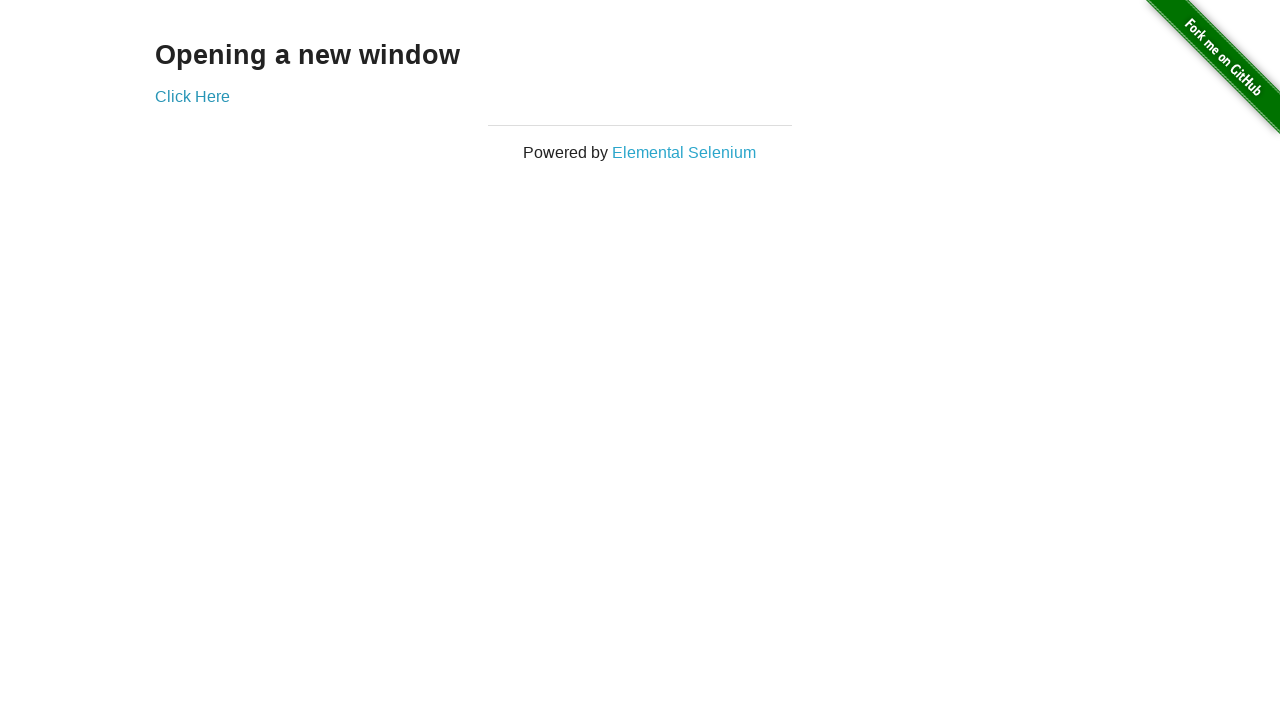

New window finished loading
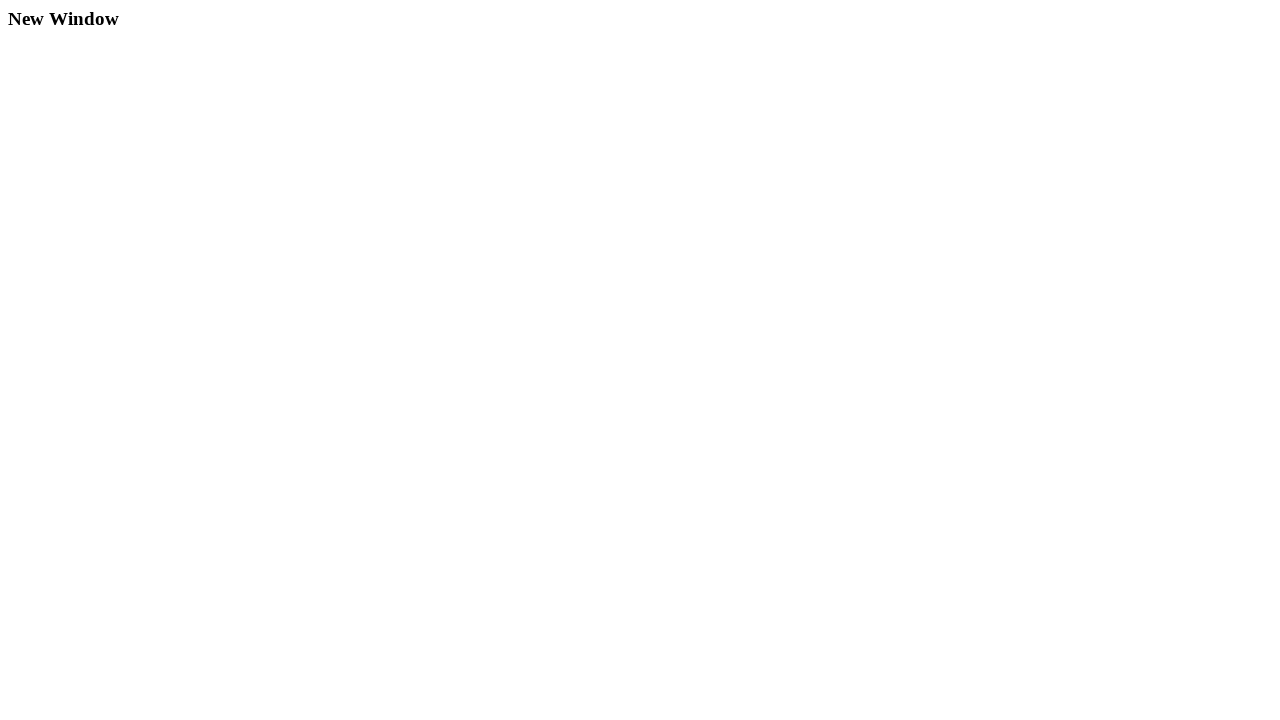

Verified original page title is 'The Internet'
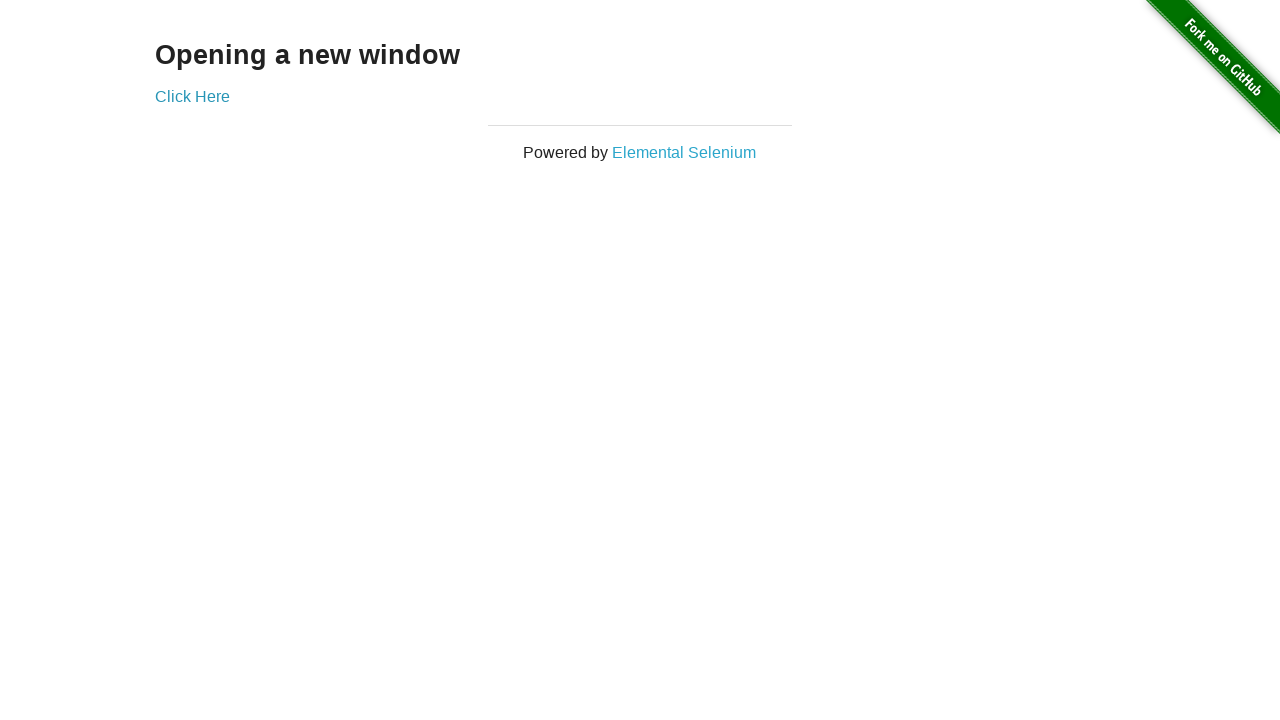

Verified new window title is 'New Window'
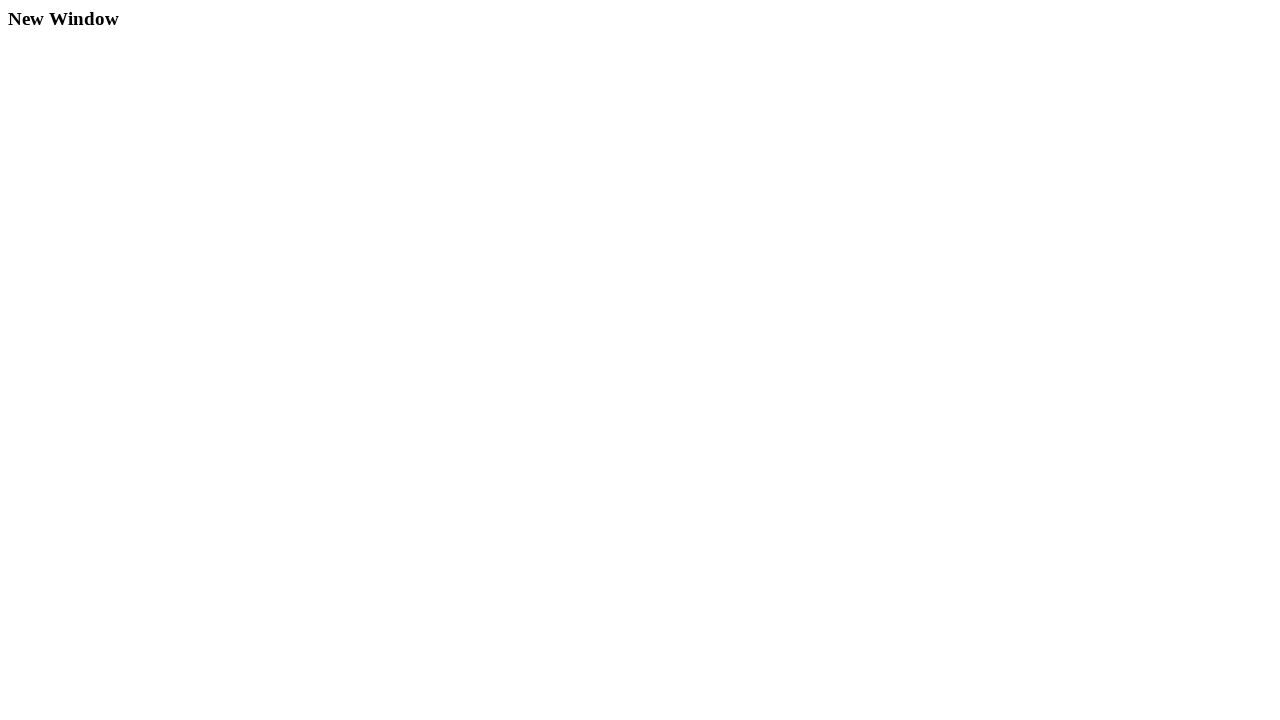

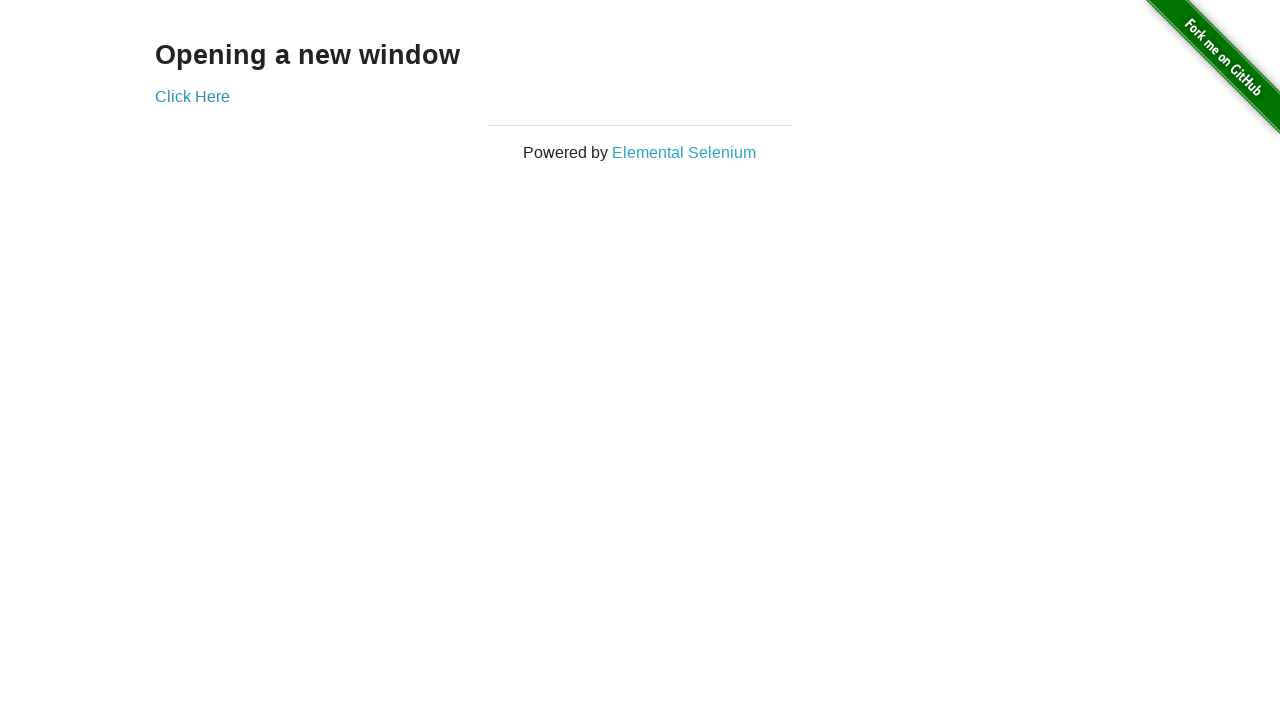